Tests checkbox interaction by checking the first checkbox and verifying its state changes

Starting URL: https://the-internet.herokuapp.com/checkboxes

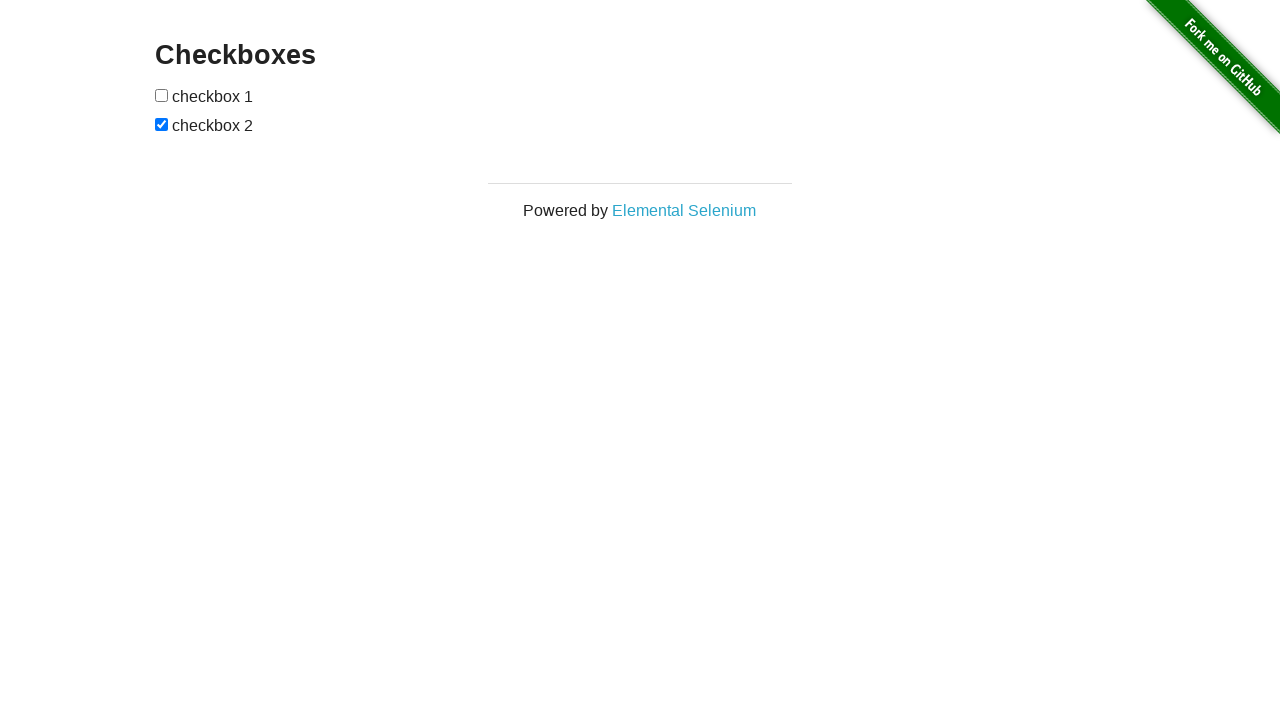

Located the first checkbox element
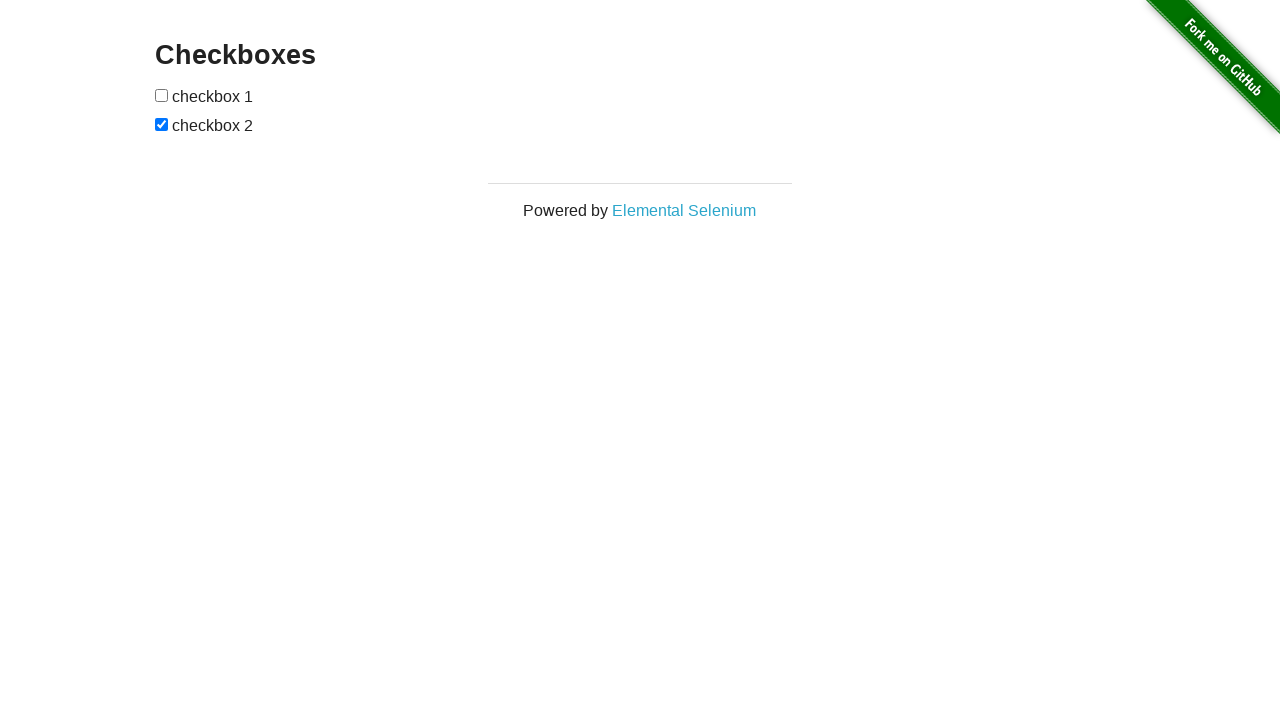

Verified first checkbox is visible
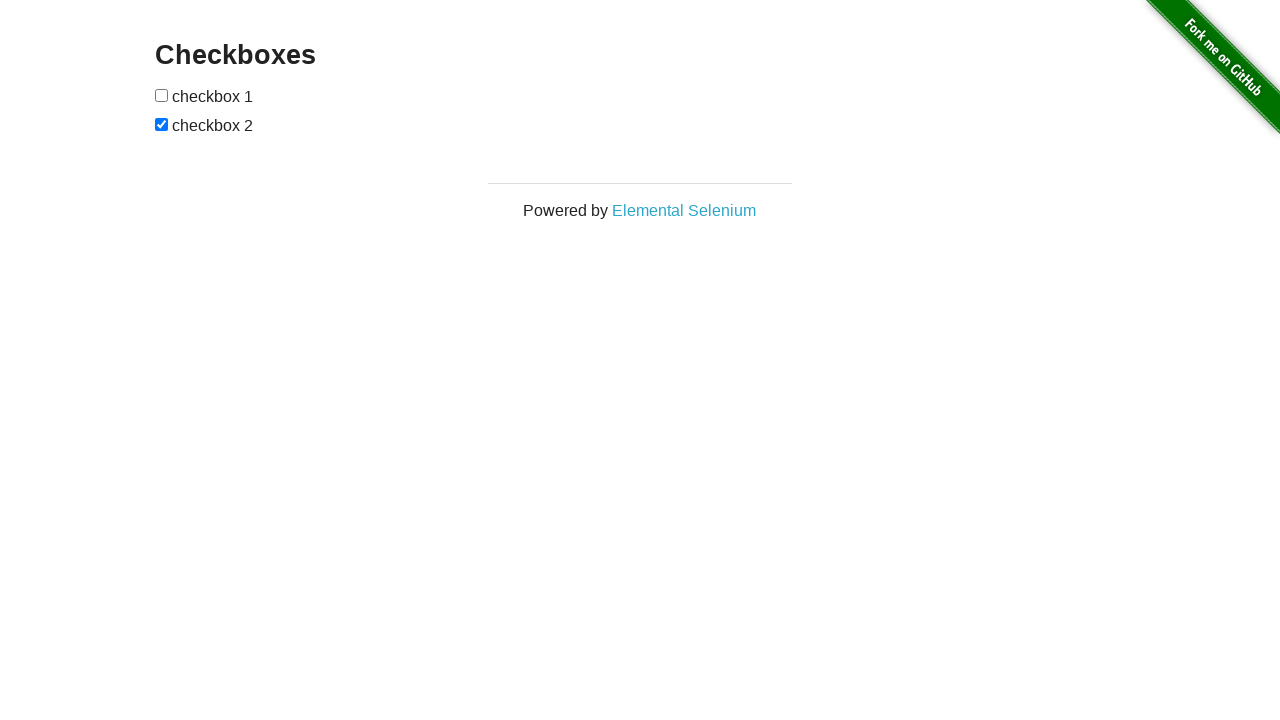

Verified first checkbox is enabled
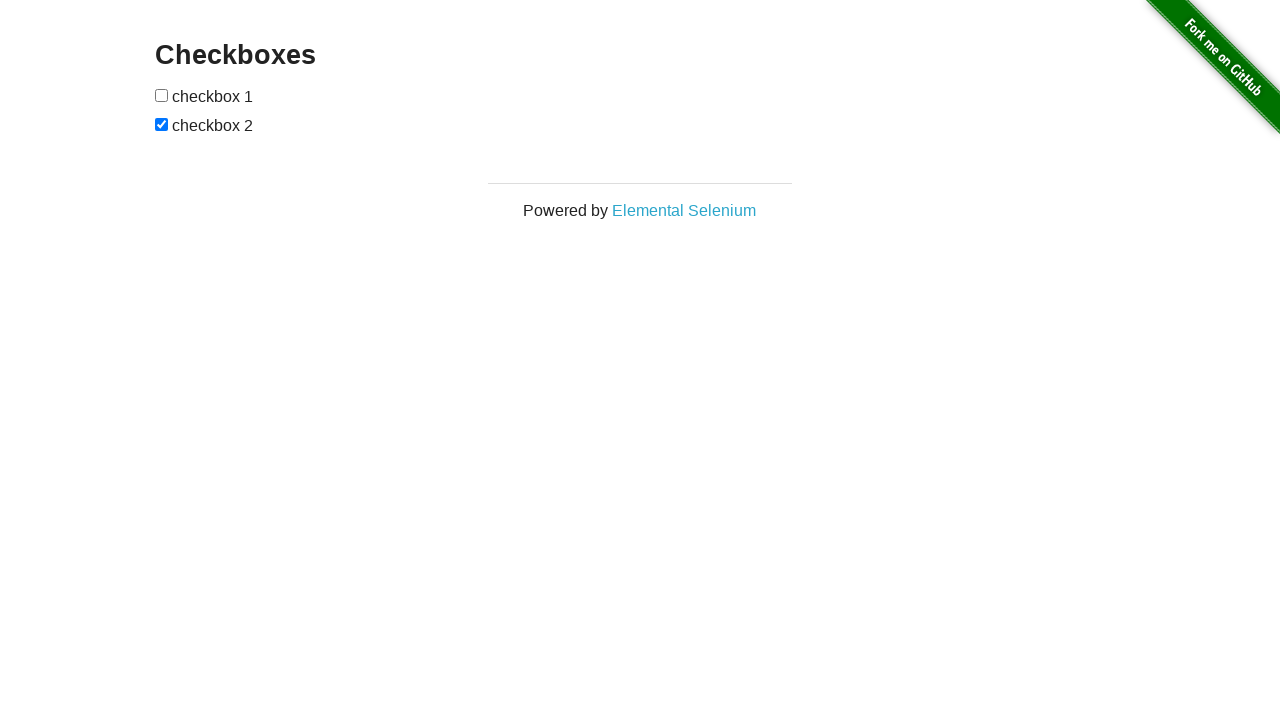

Captured initial checkbox state: False
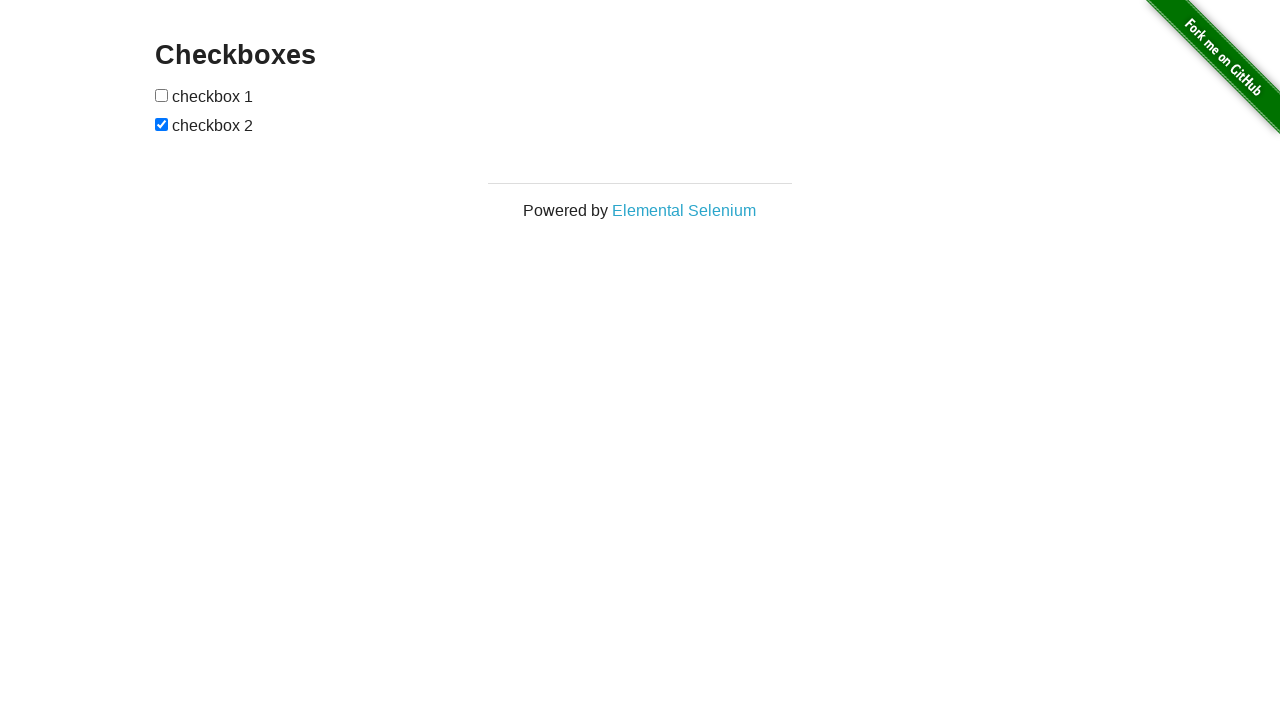

Clicked the first checkbox to toggle its state at (162, 95) on (//input[@type='checkbox'])[1]
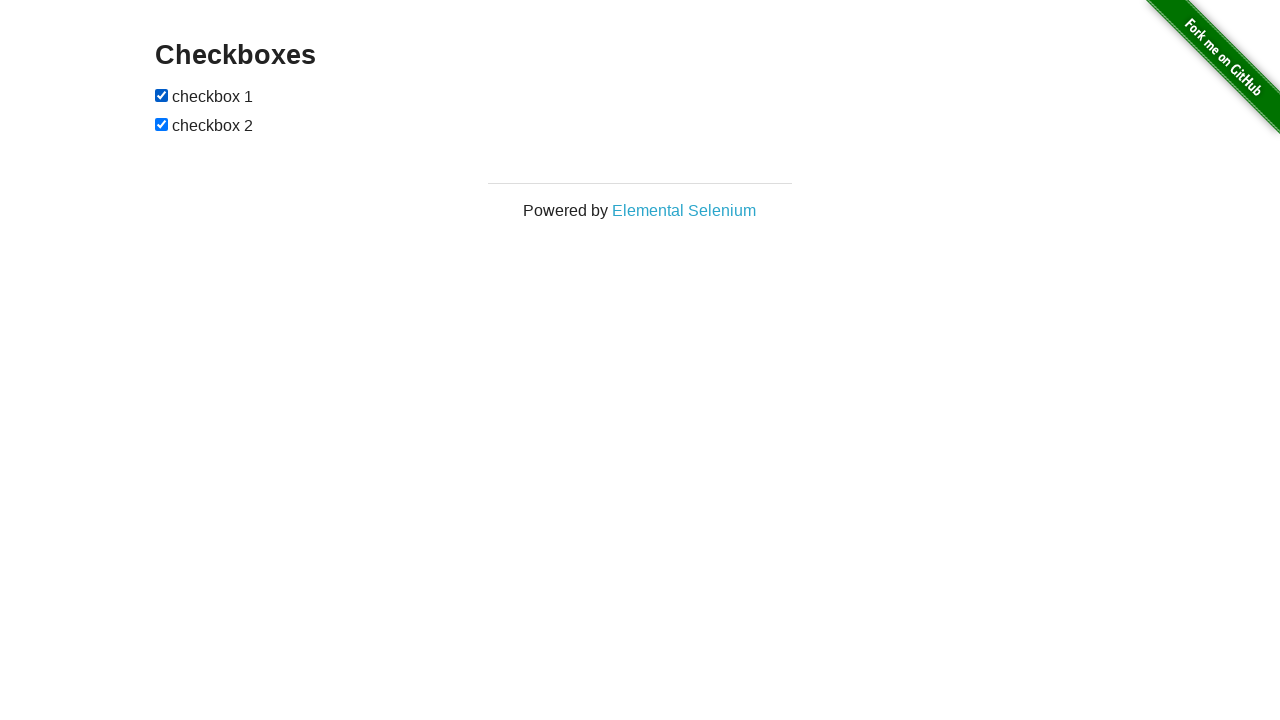

Verified checkbox is still visible after click
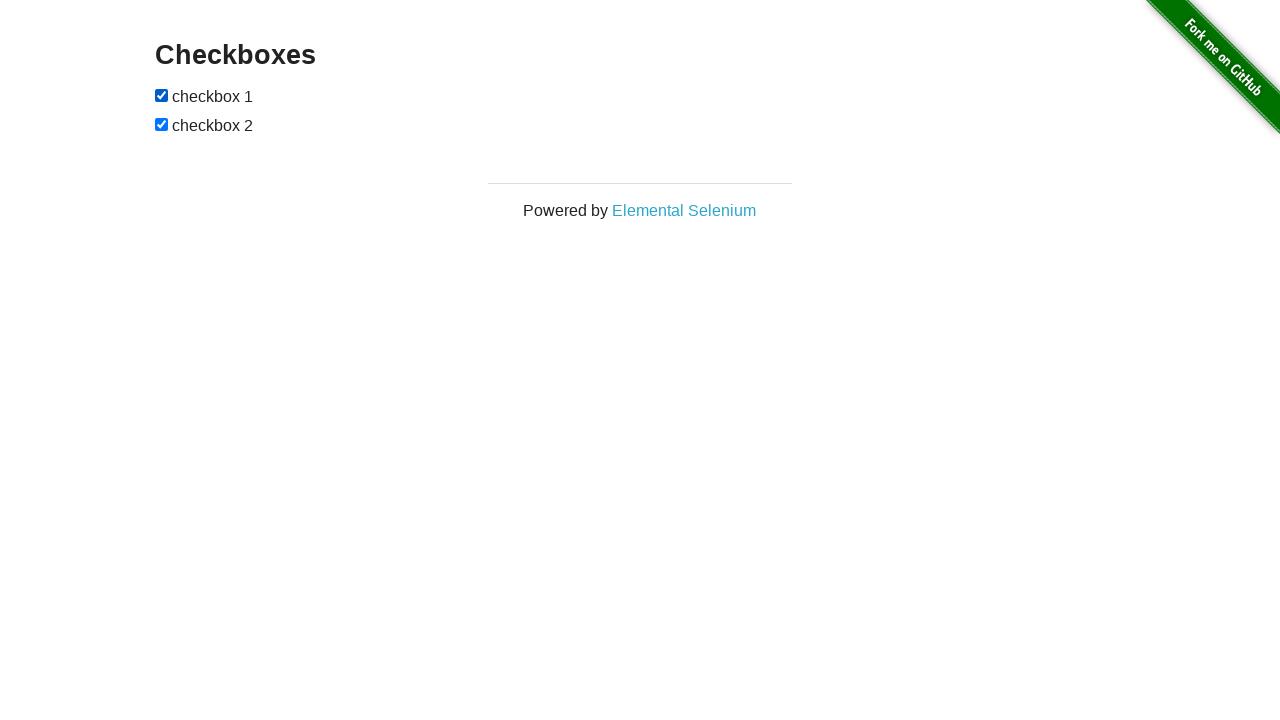

Verified checkbox is still enabled after click
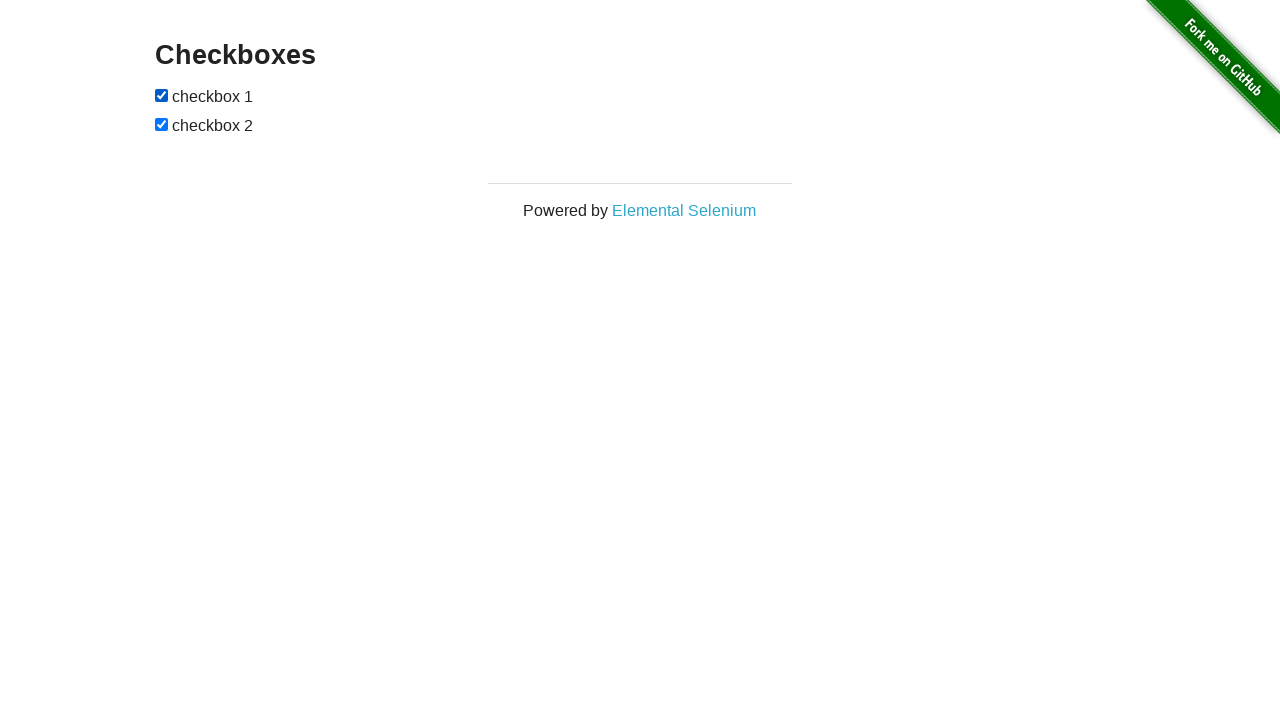

Verified checkbox state changed after click
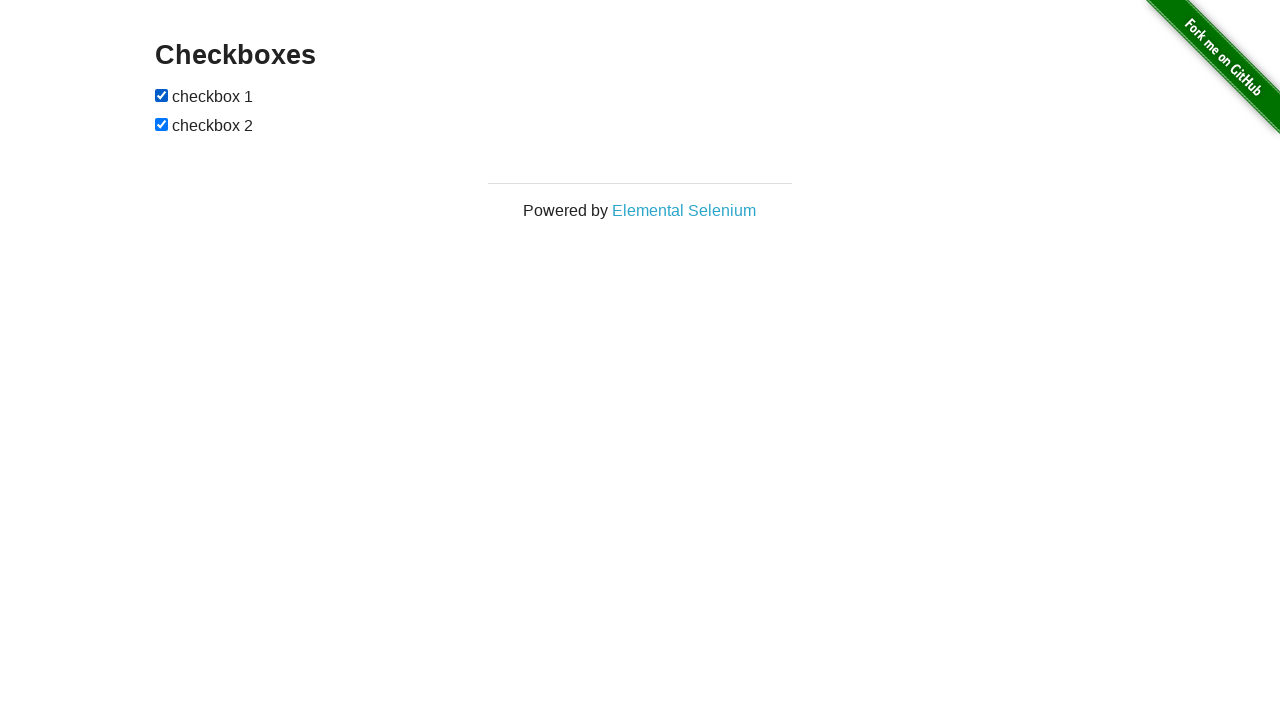

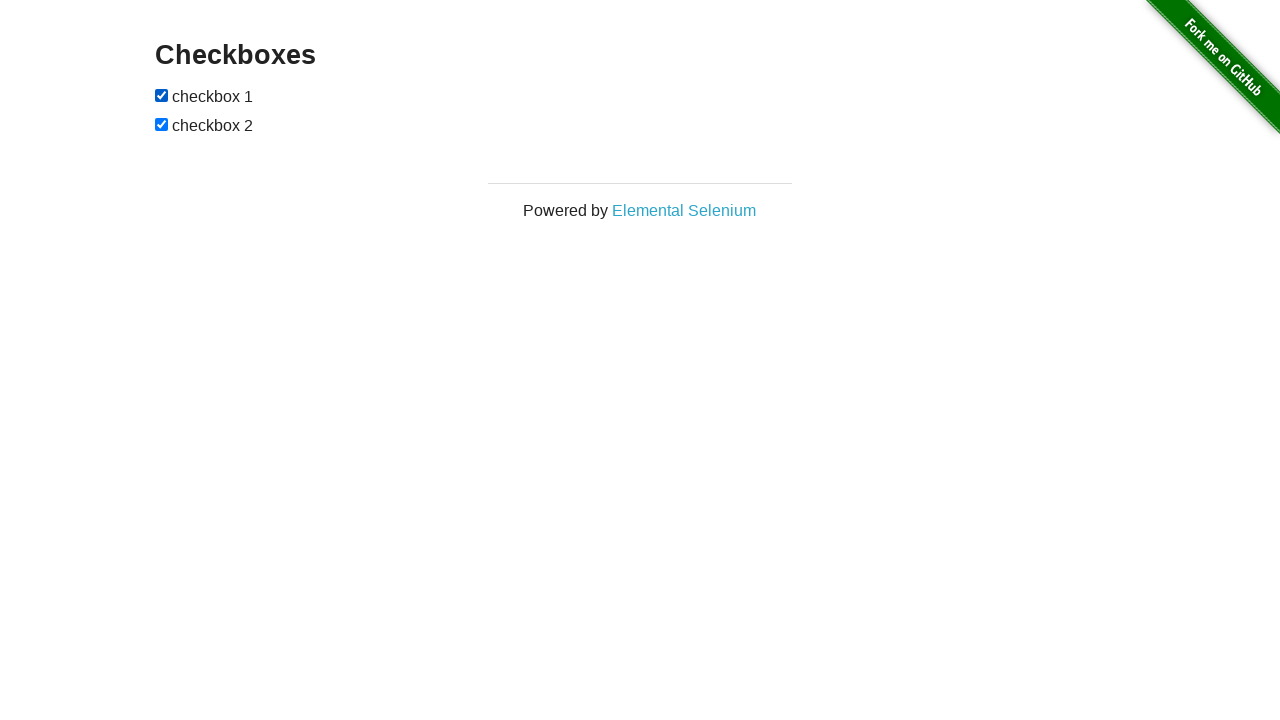